Tests selecting radio buttons by iterating through all radio options and selecting Option 3

Starting URL: https://kristinek.github.io/site/examples/actions

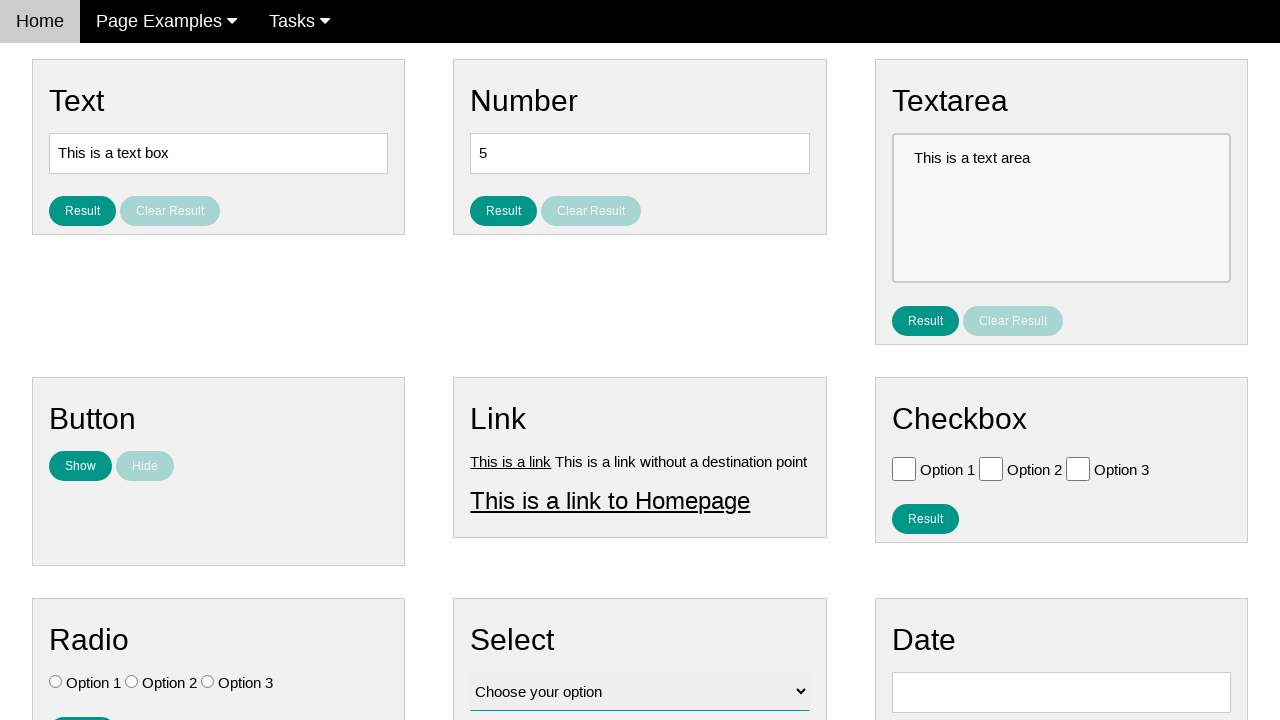

Navigated to radio button selection page
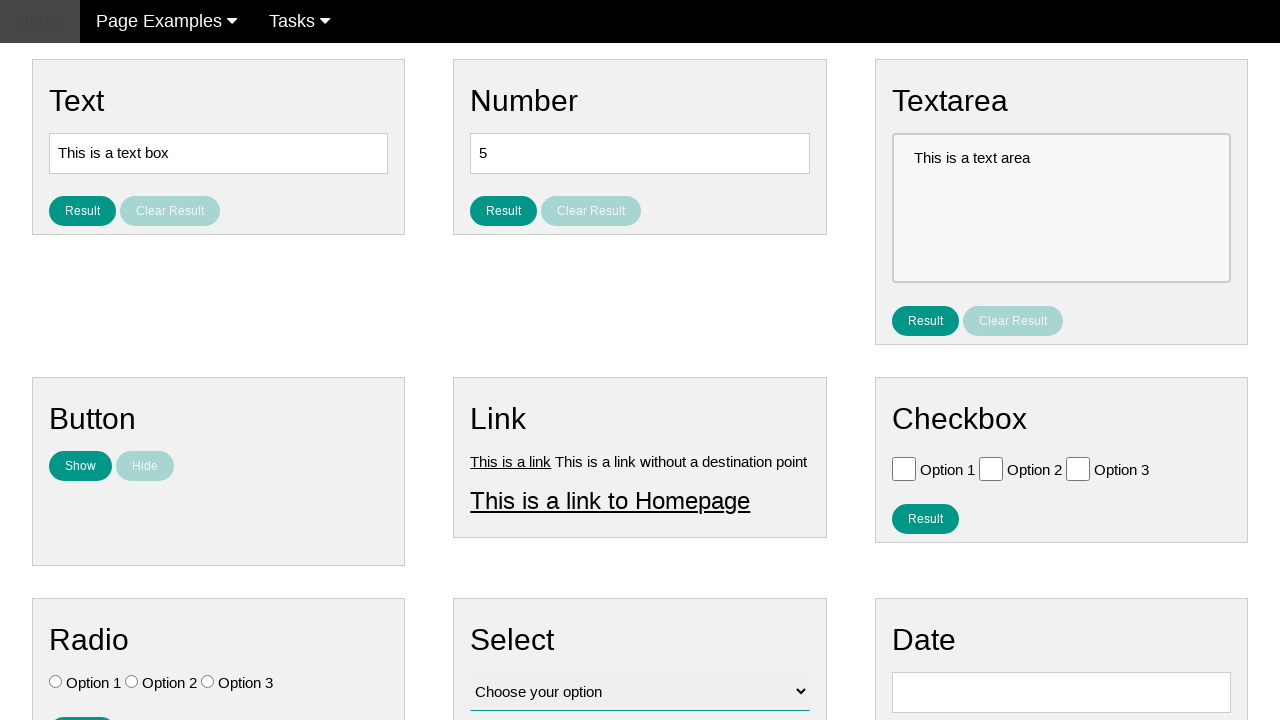

Located all radio buttons on the page
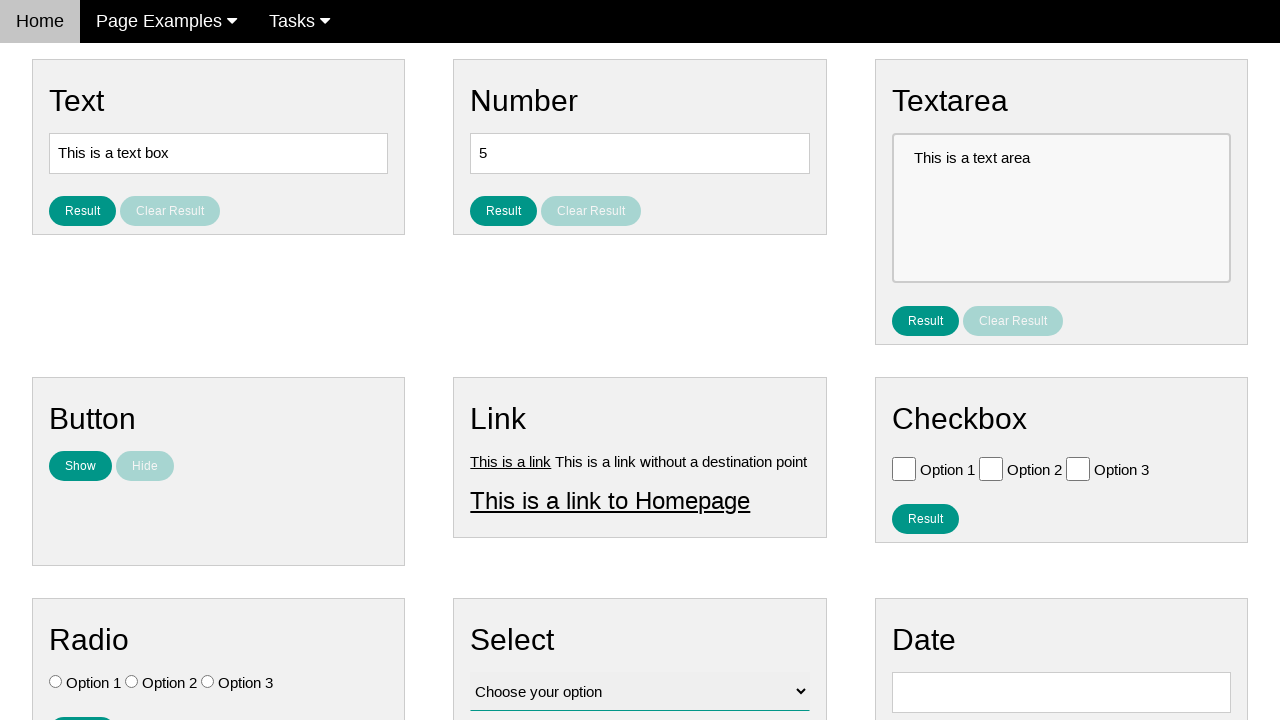

Found 3 radio button options
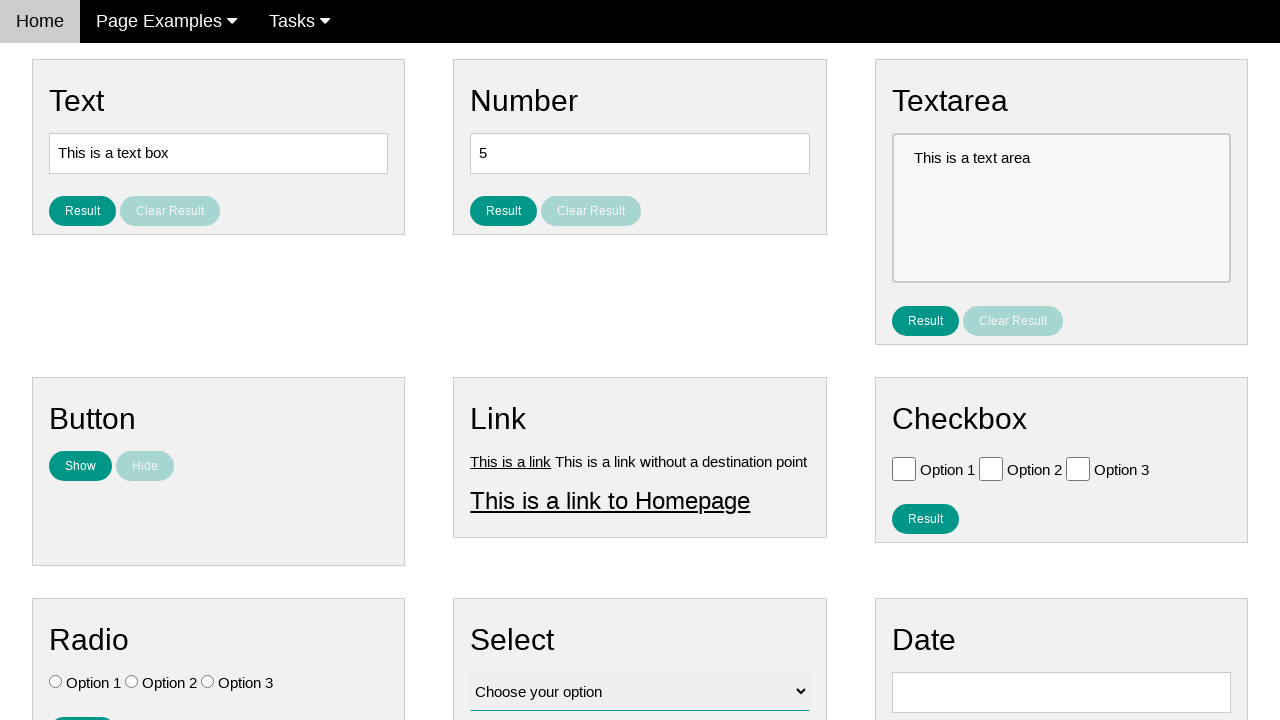

Clicked radio button option 1 at (56, 682) on .w3-check[type='radio'] >> nth=0
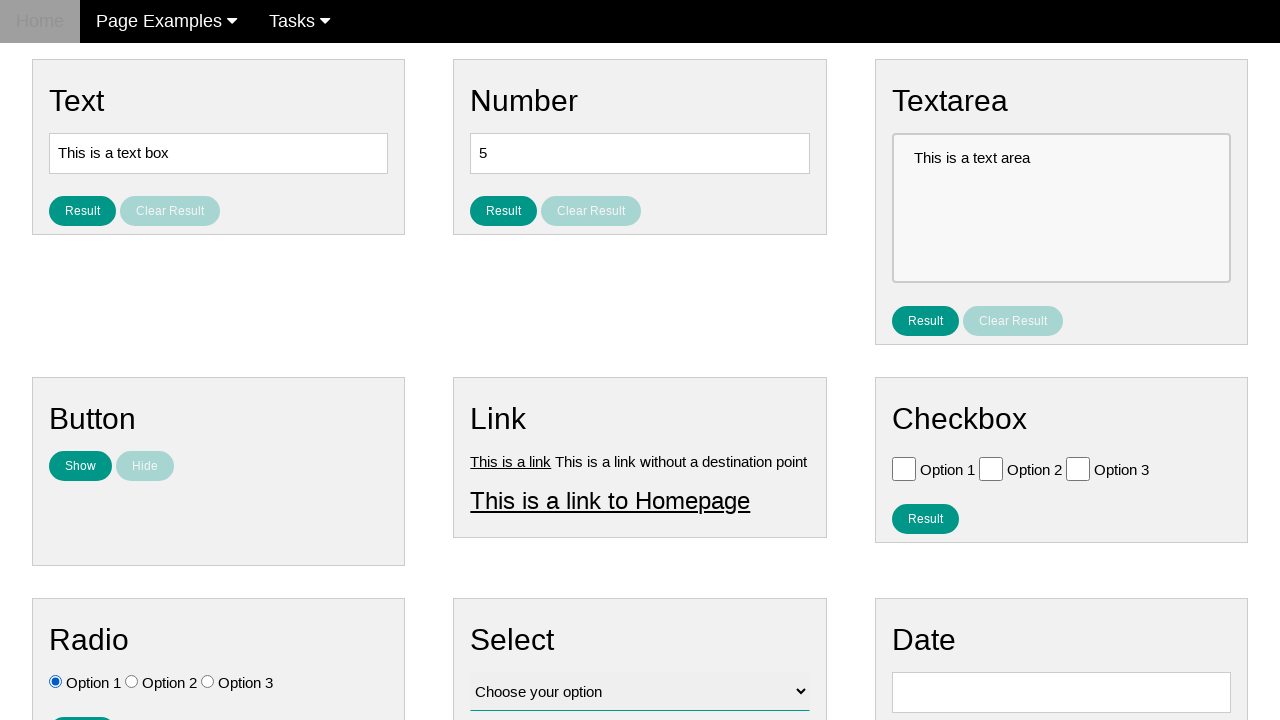

Clicked radio button option 2 at (132, 682) on .w3-check[type='radio'] >> nth=1
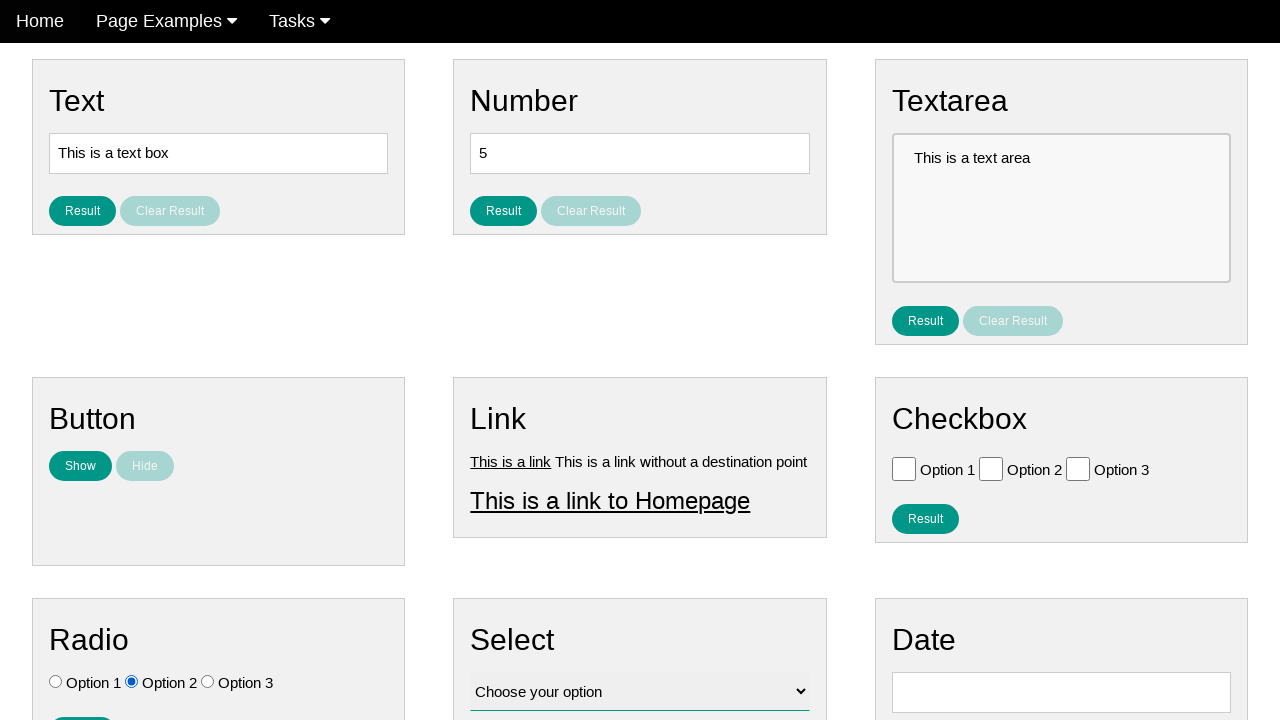

Clicked radio button option 3 at (208, 682) on .w3-check[type='radio'] >> nth=2
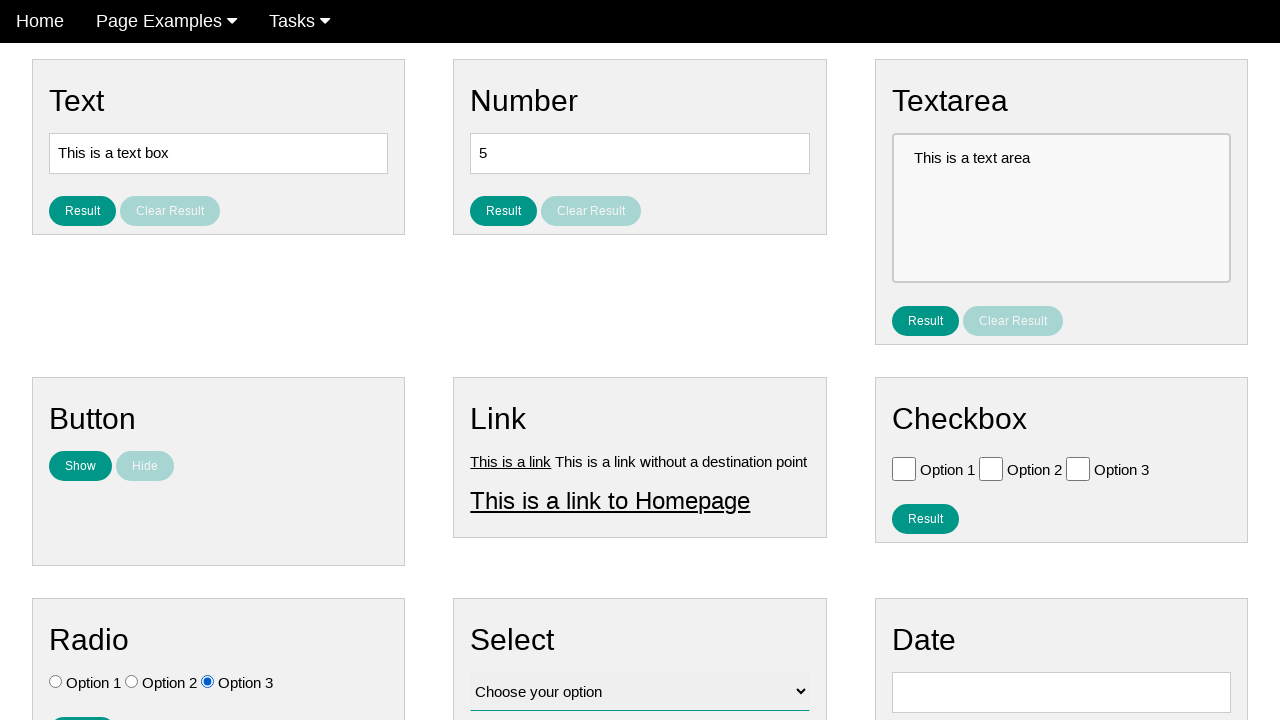

Located Option 3 radio button
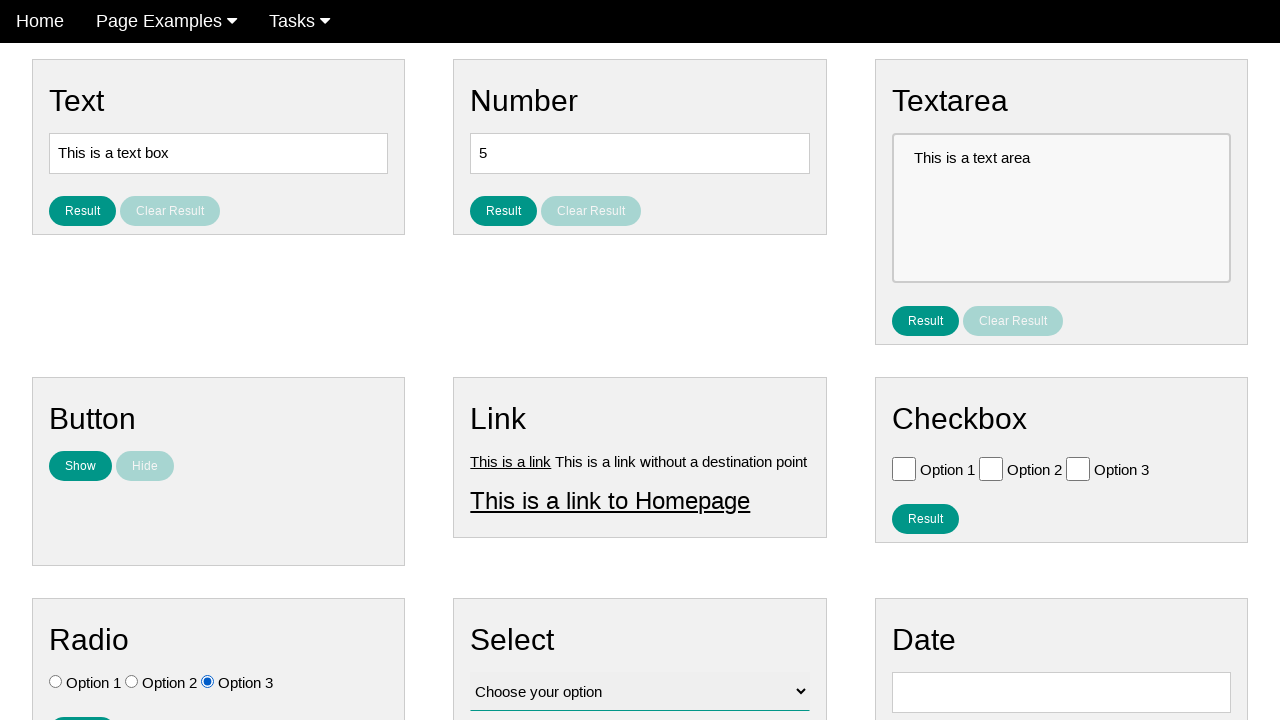

Selected Option 3 radio button at (208, 682) on .w3-check[value='Option 3'][type='radio']
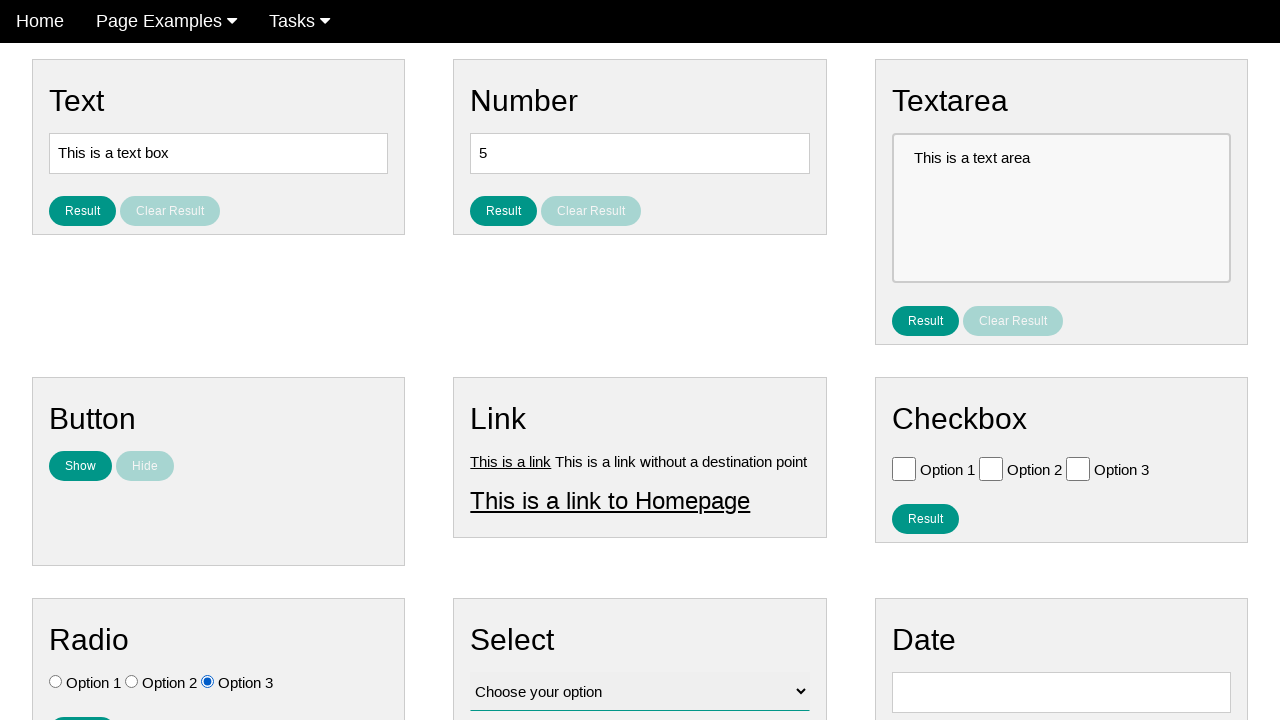

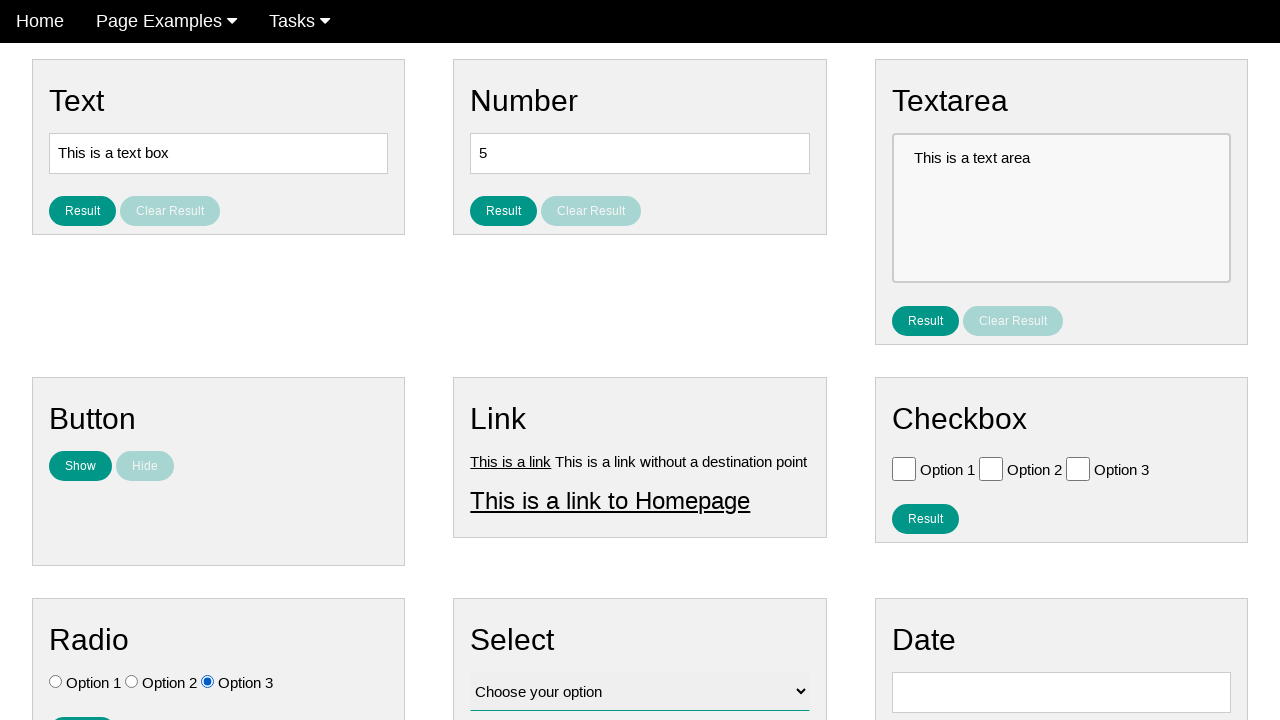